Tests browser navigation controls (back, forward, refresh) on Unsplash website

Starting URL: https://unsplash.com/

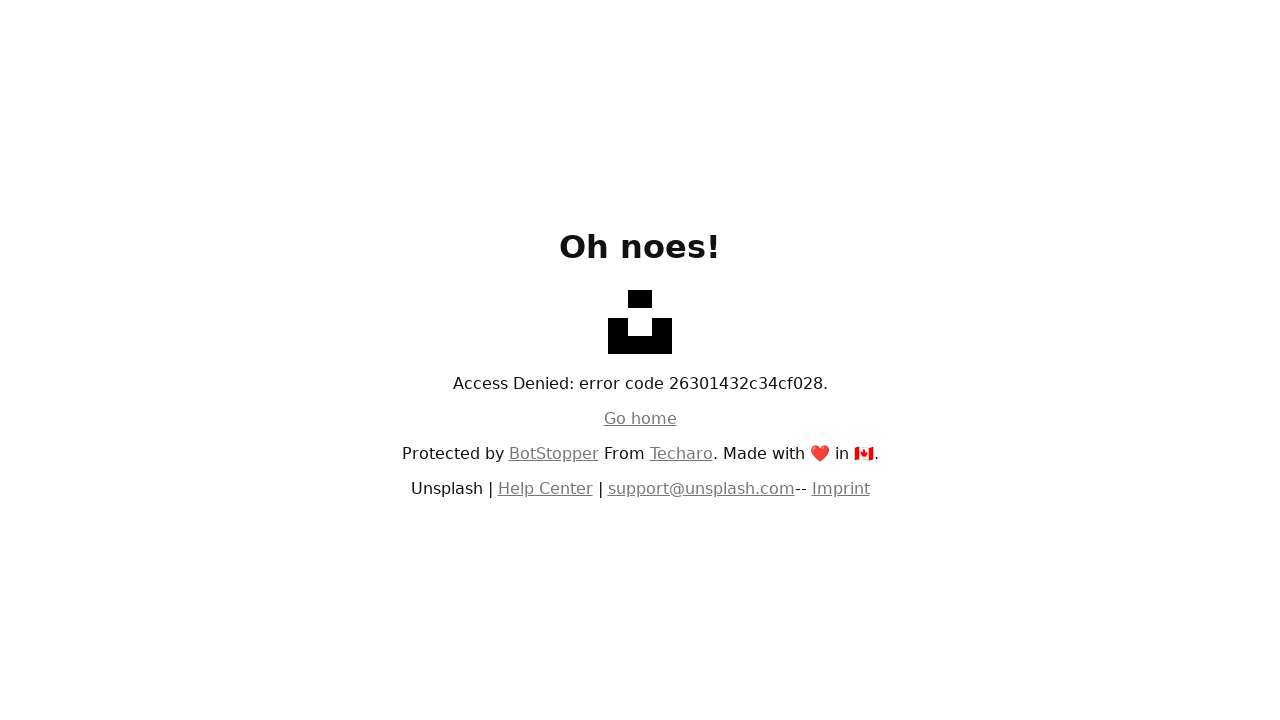

Navigated back using browser back button
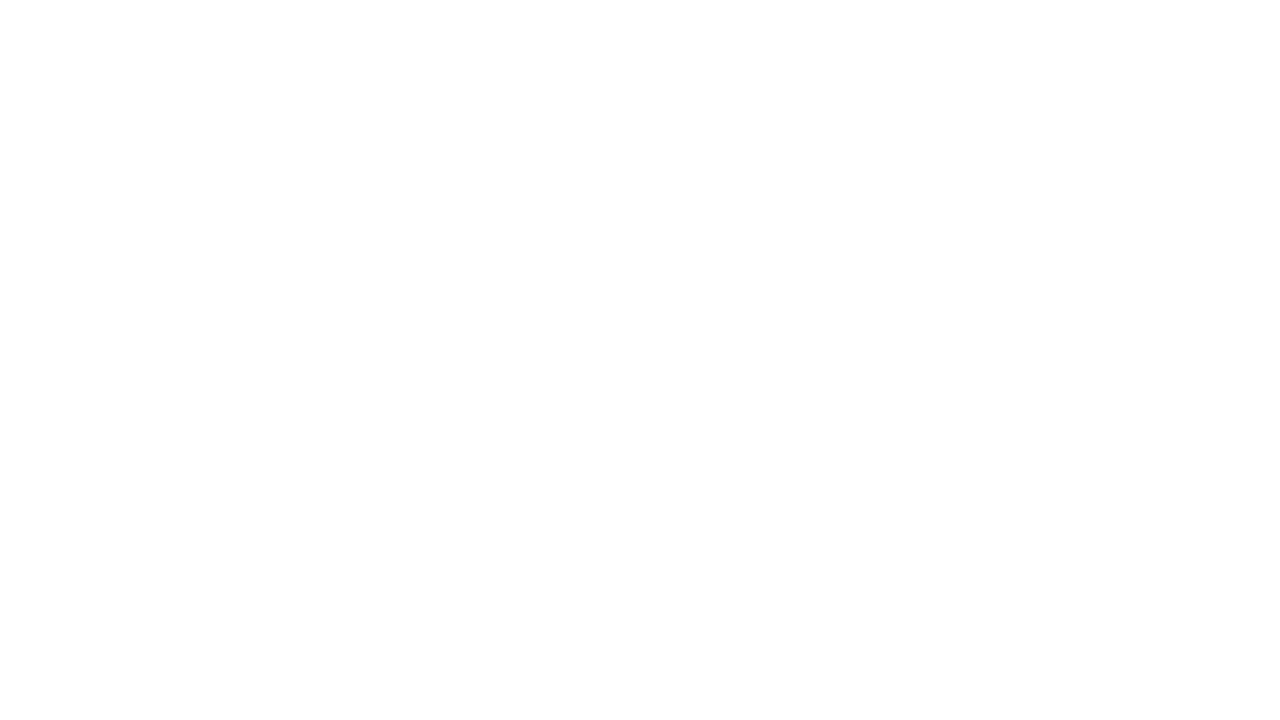

Navigated forward using browser forward button
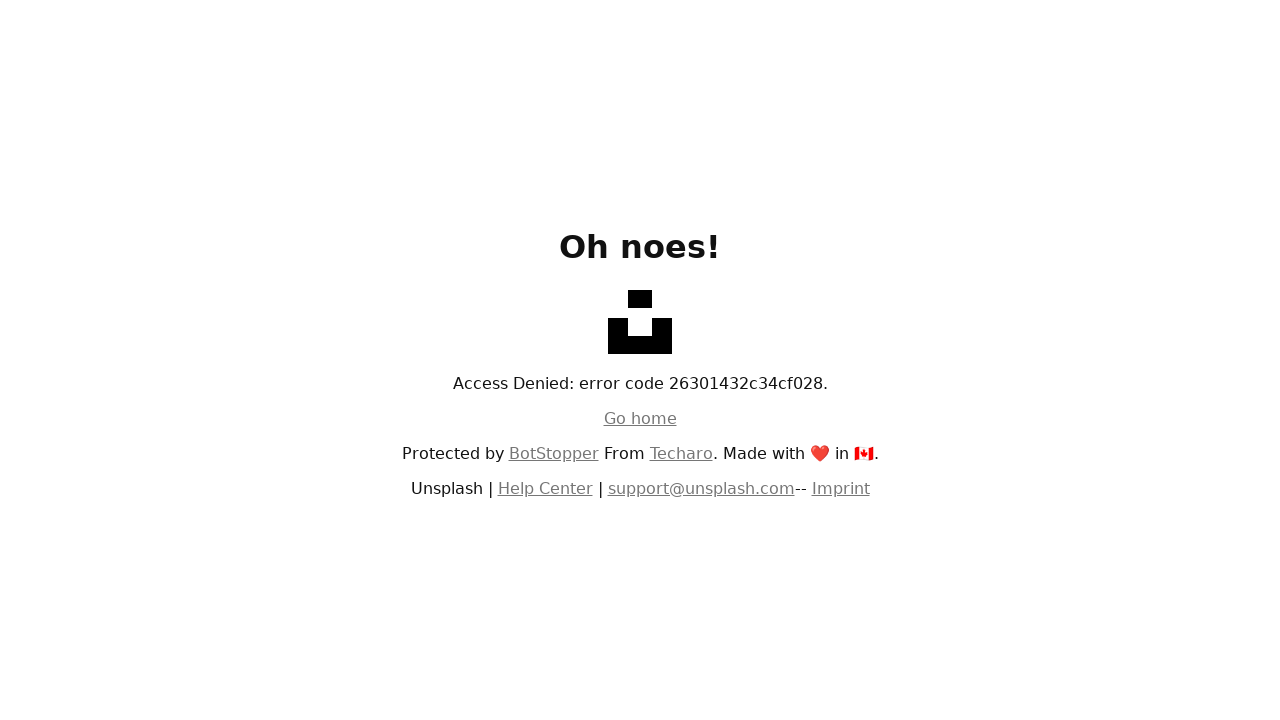

Refreshed the page
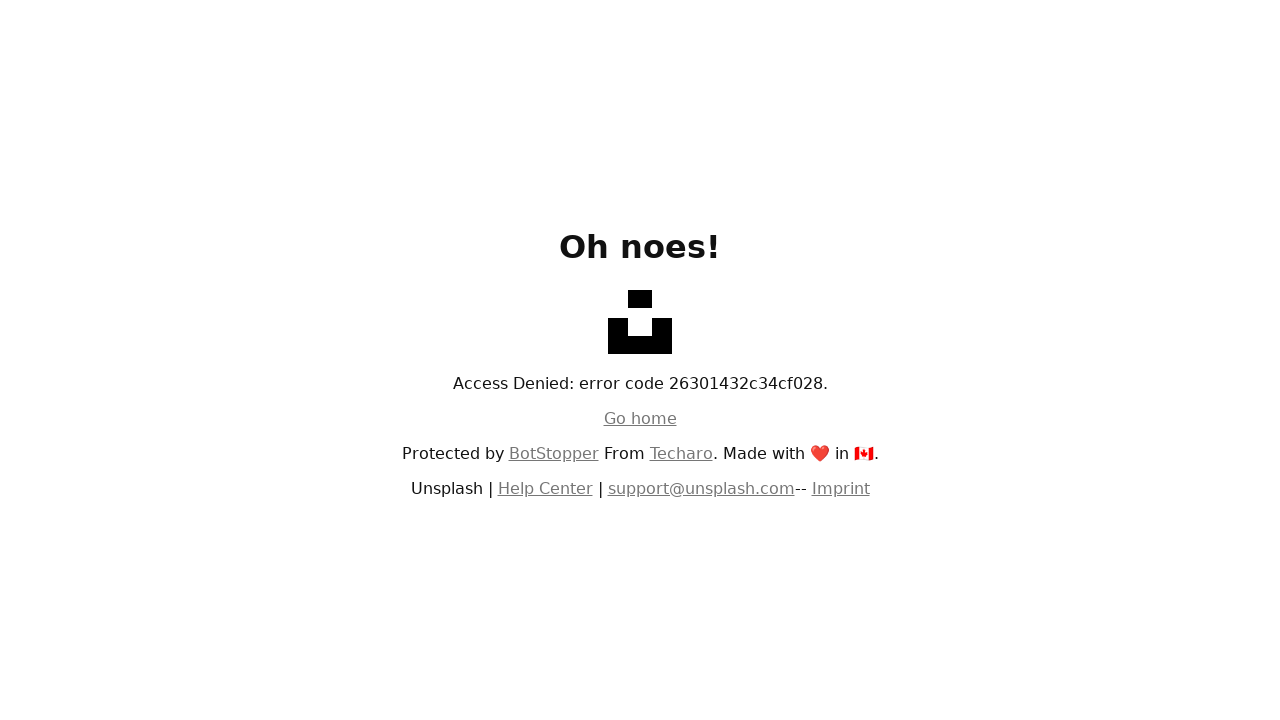

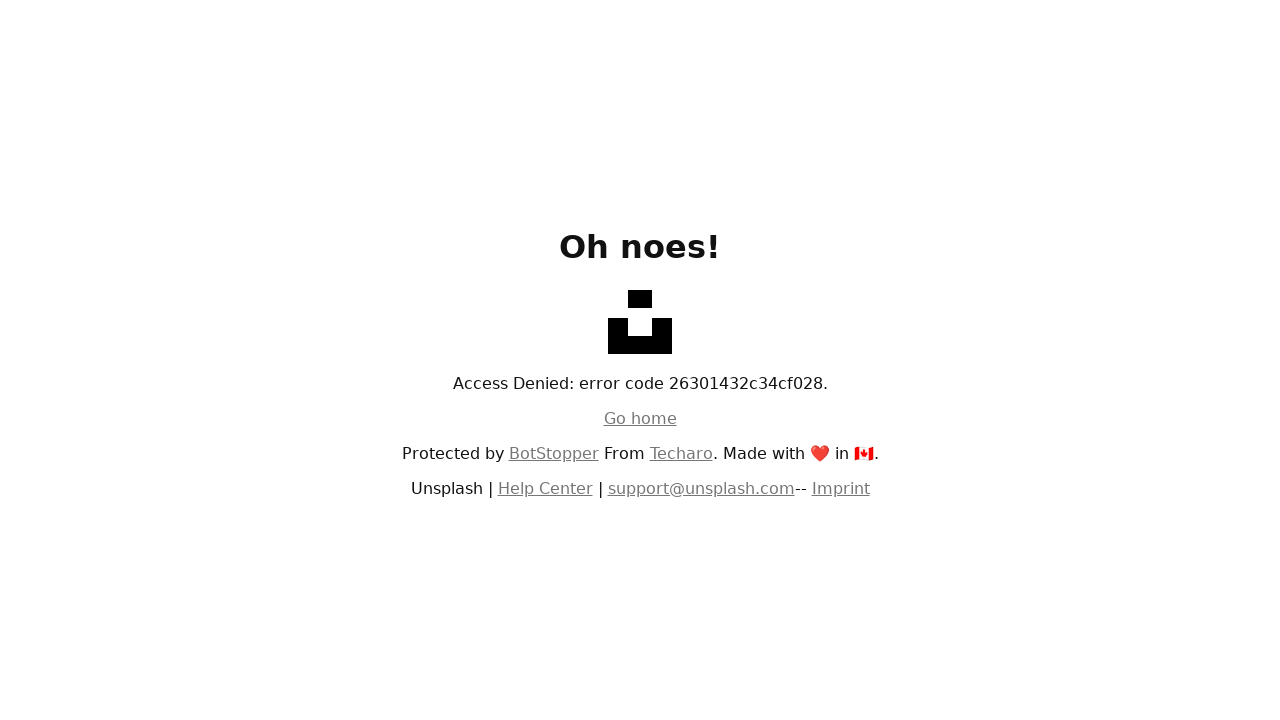